Tests a prompt box by entering a name and clicking OK, then verifying the entered name is displayed.

Starting URL: https://demoqa.com/alerts

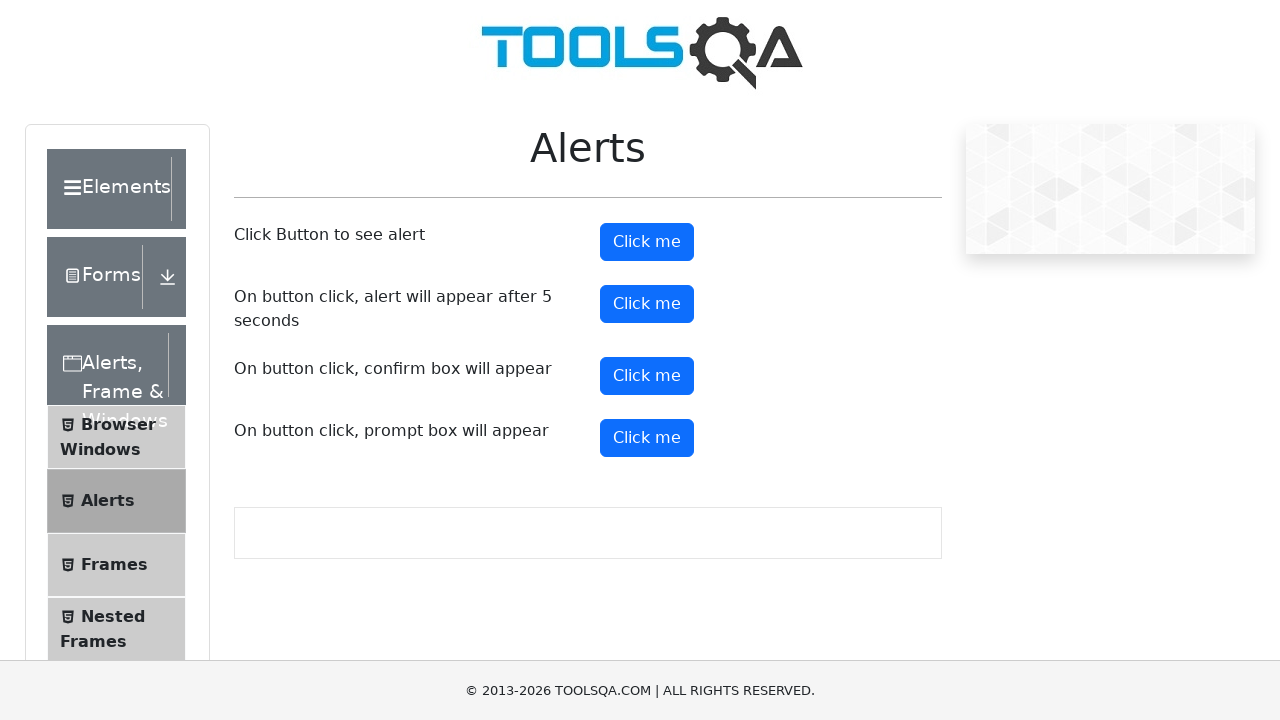

Verified prompt dialog message contains 'Please enter your name'
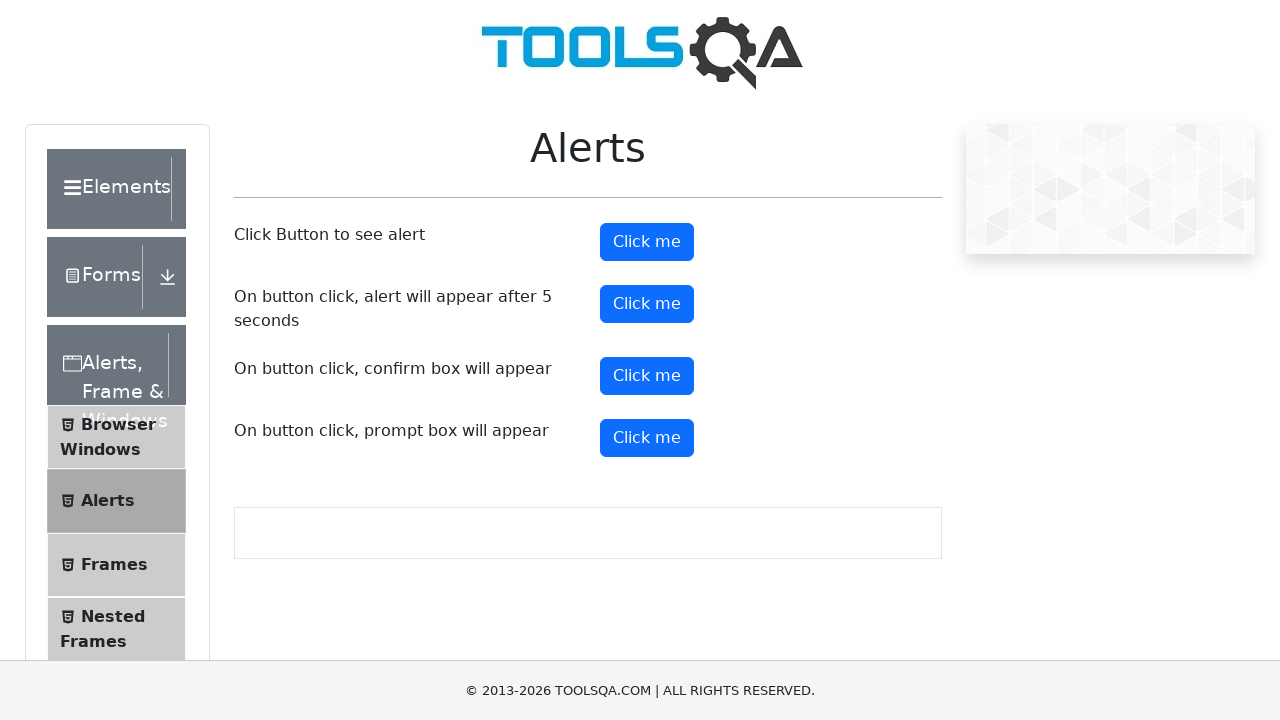

Clicked prompt button to trigger dialog at (647, 438) on #promtButton
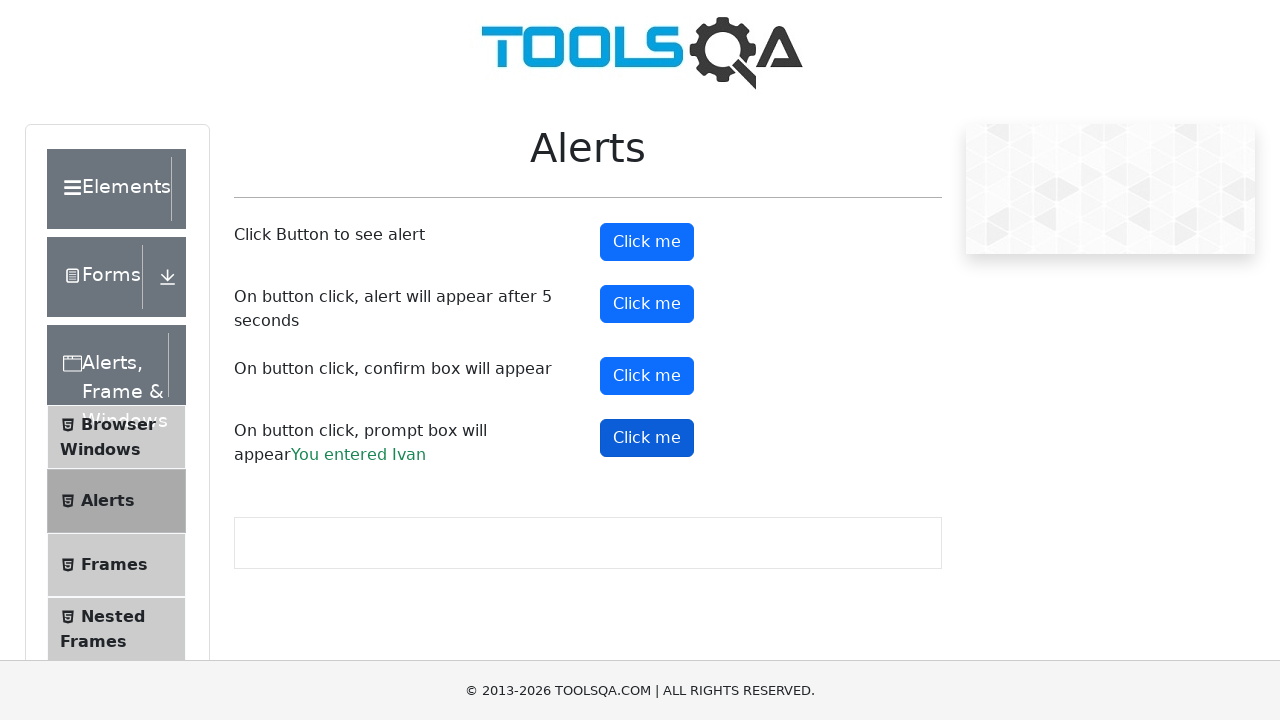

Waited for prompt result element to appear
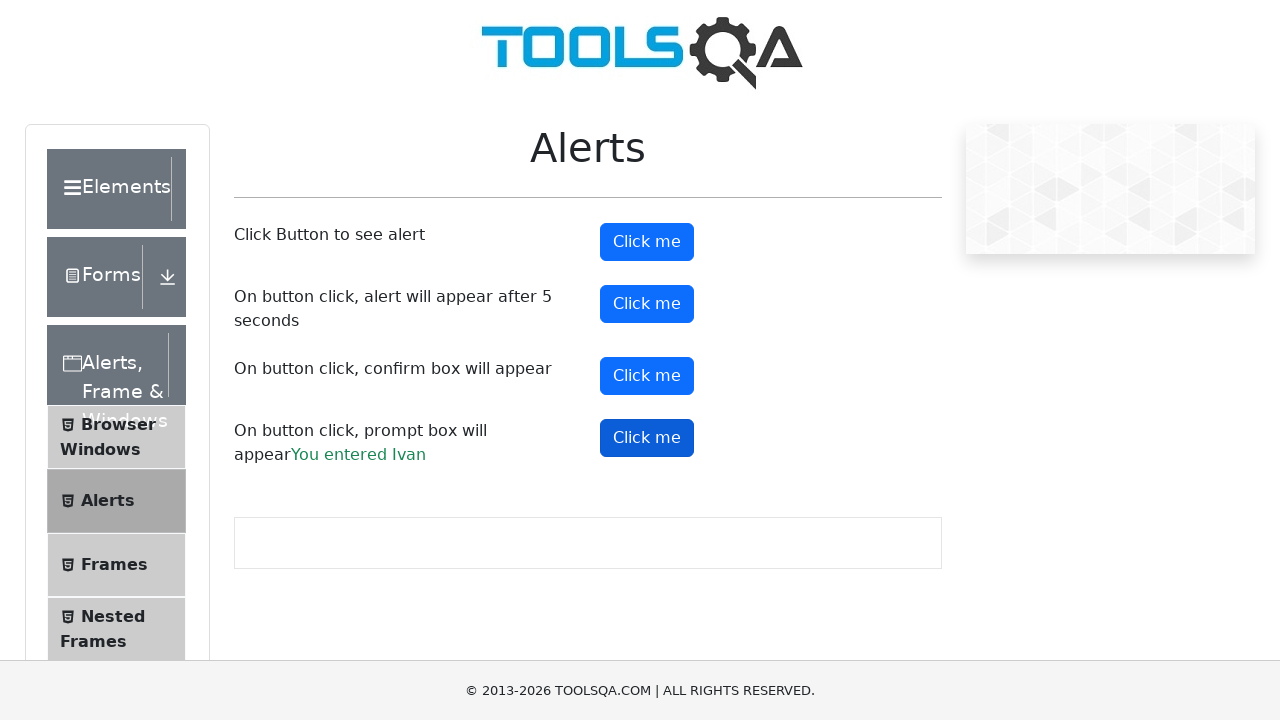

Verified that entered name 'Ivan' is displayed in result
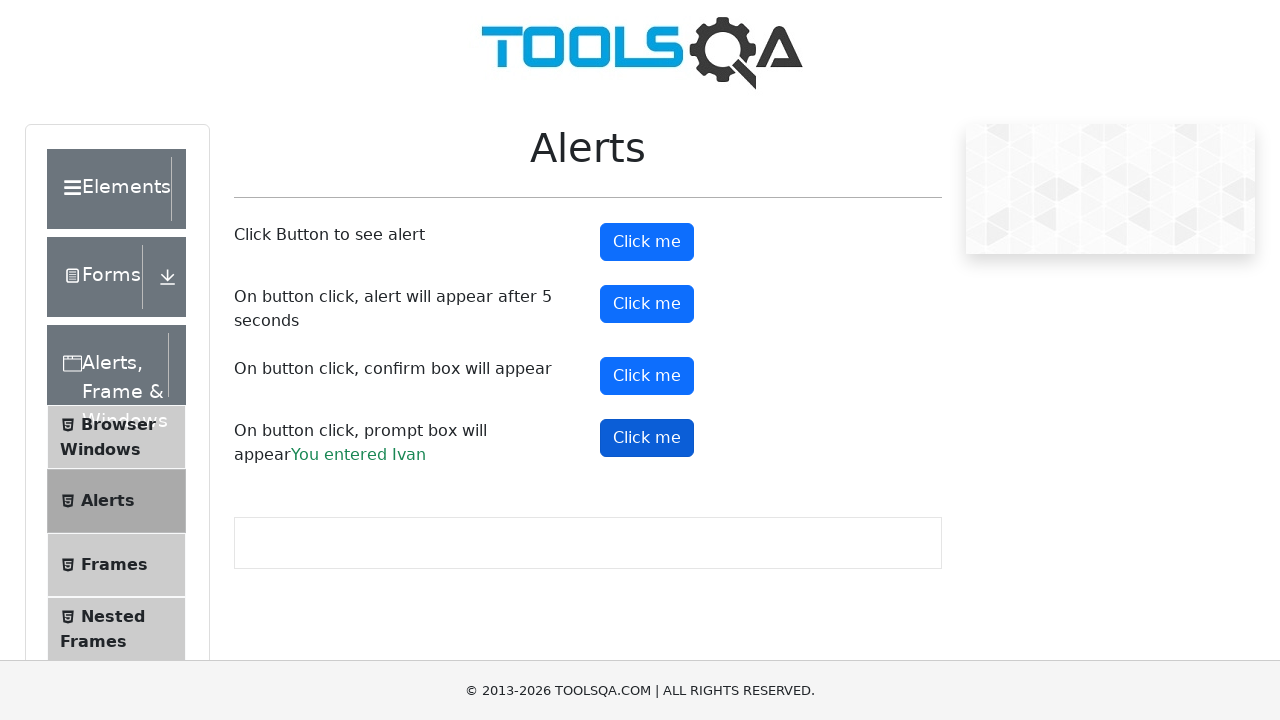

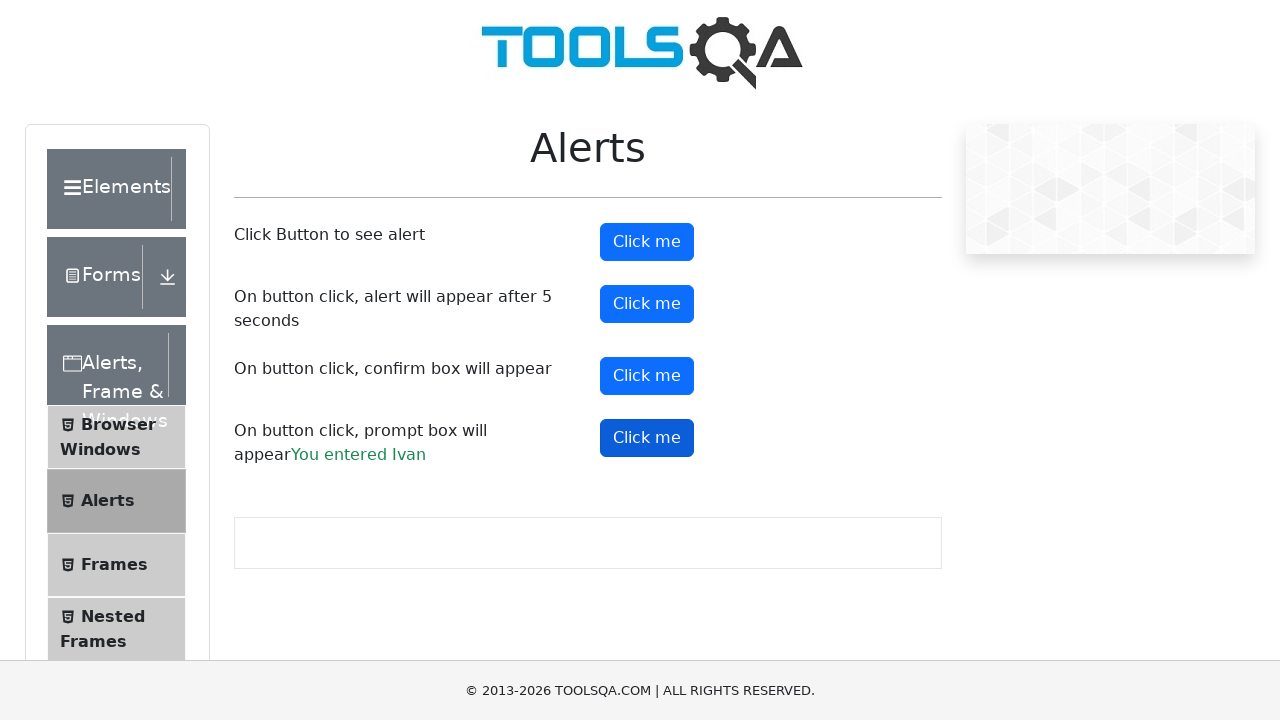